Tests a verification flow by clicking a verify button and asserting that a success message appears on the page.

Starting URL: http://suninjuly.github.io/wait1.html

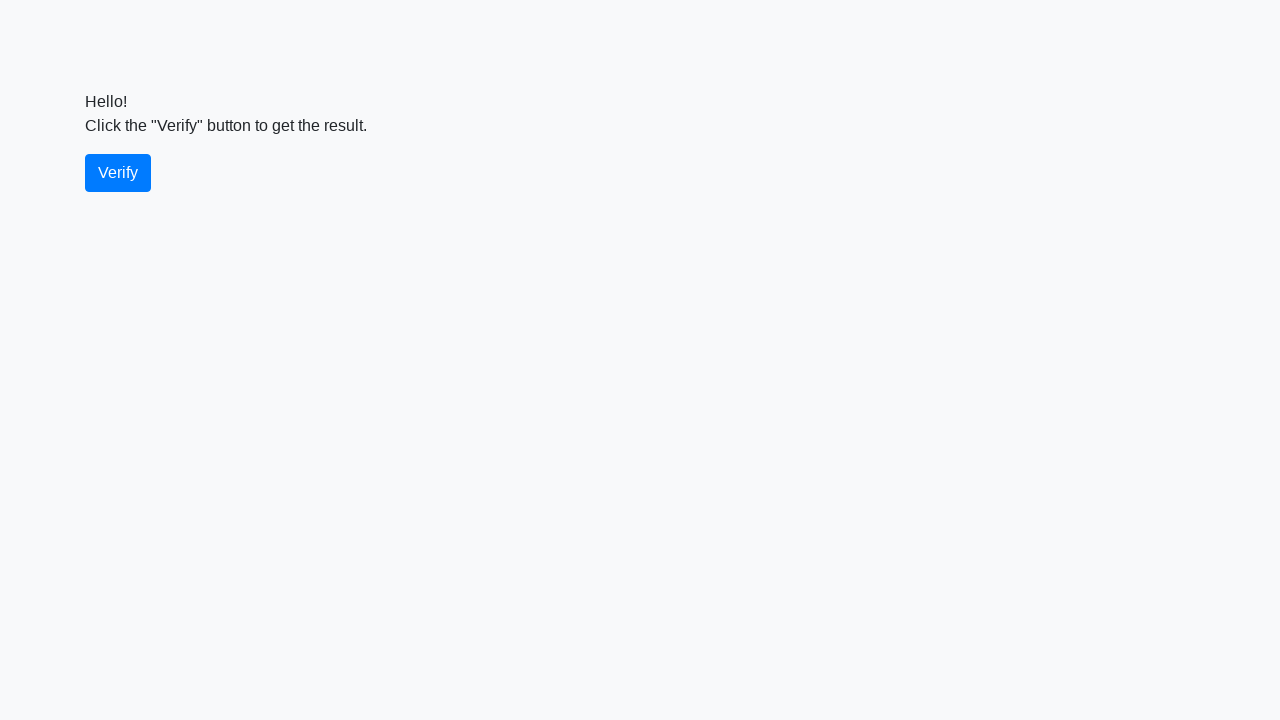

Clicked the verify button at (118, 173) on #verify
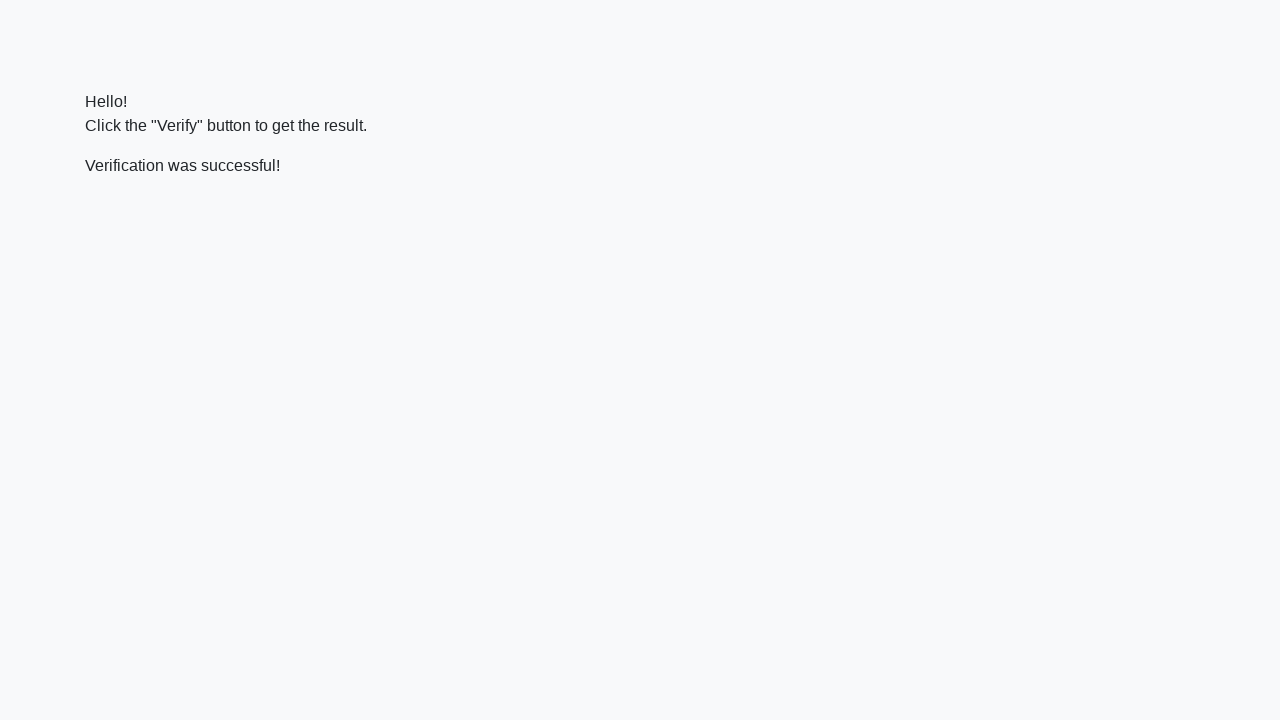

Retrieved success message text content
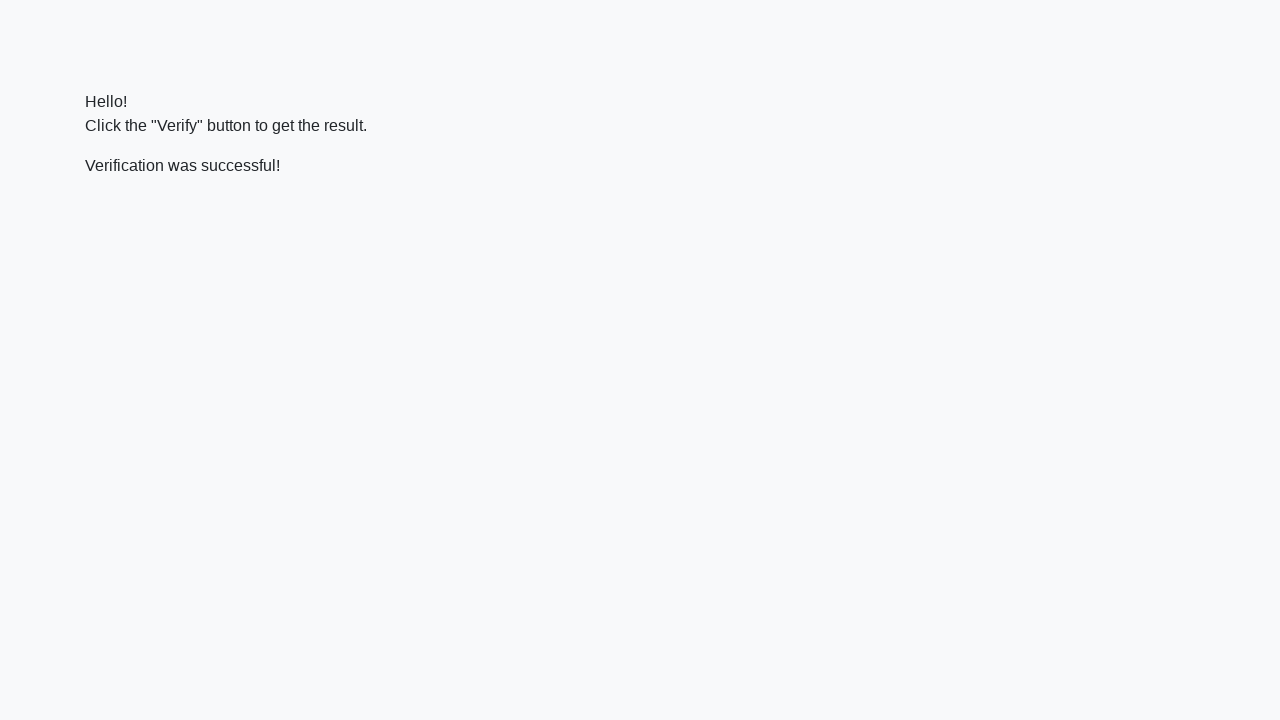

Verified that success message equals 'Verification was successful!'
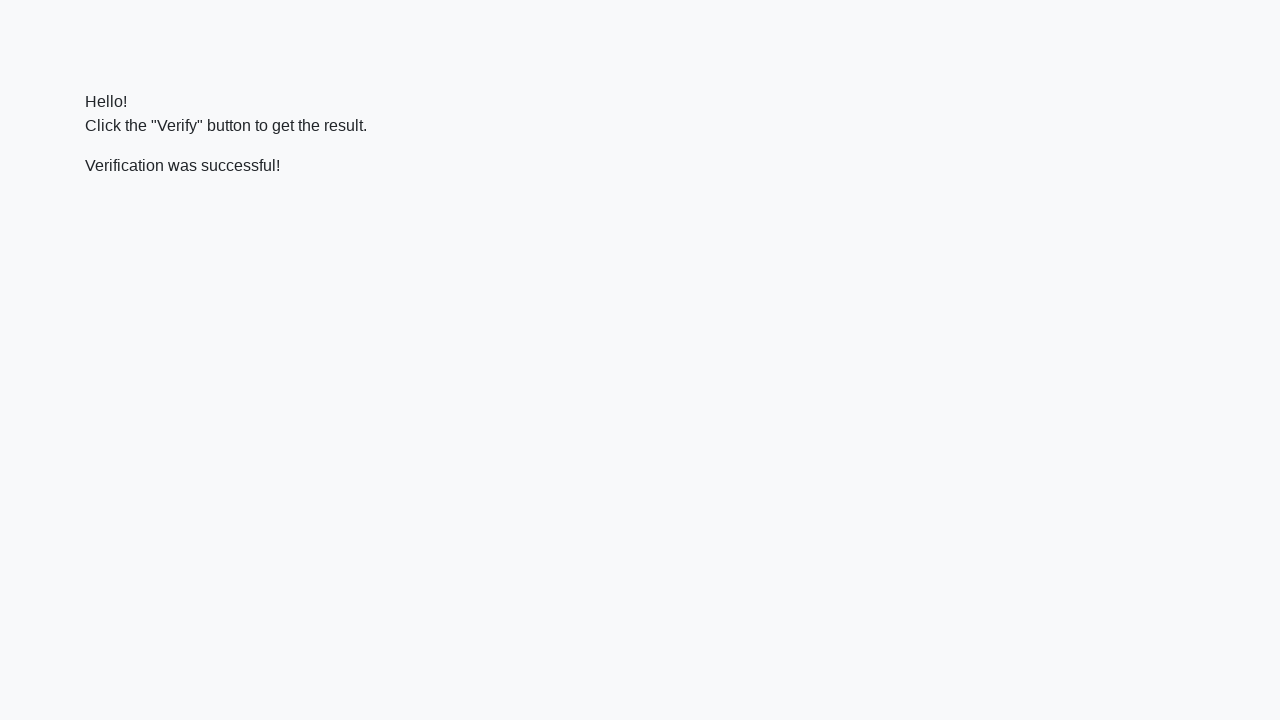

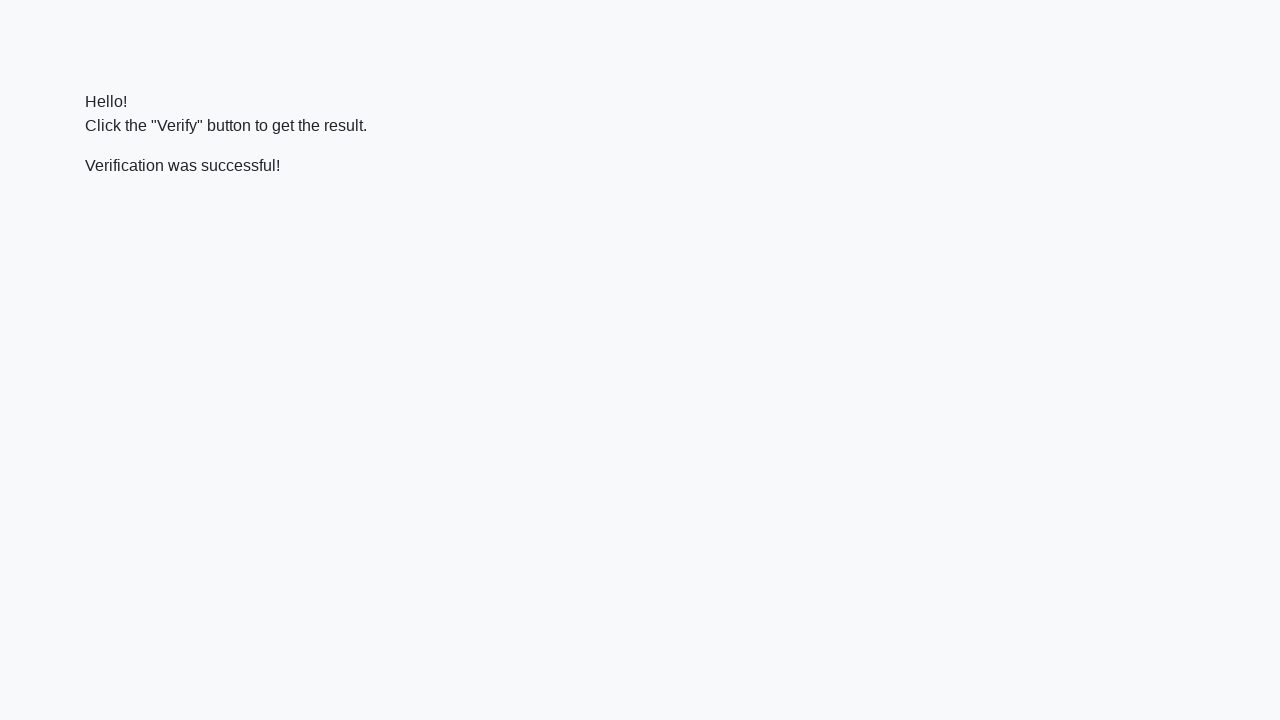